Tests maximum value handling in the tip calculator by entering a very large number

Starting URL: https://docs.webforj.com/webforj/maskednumberfield?

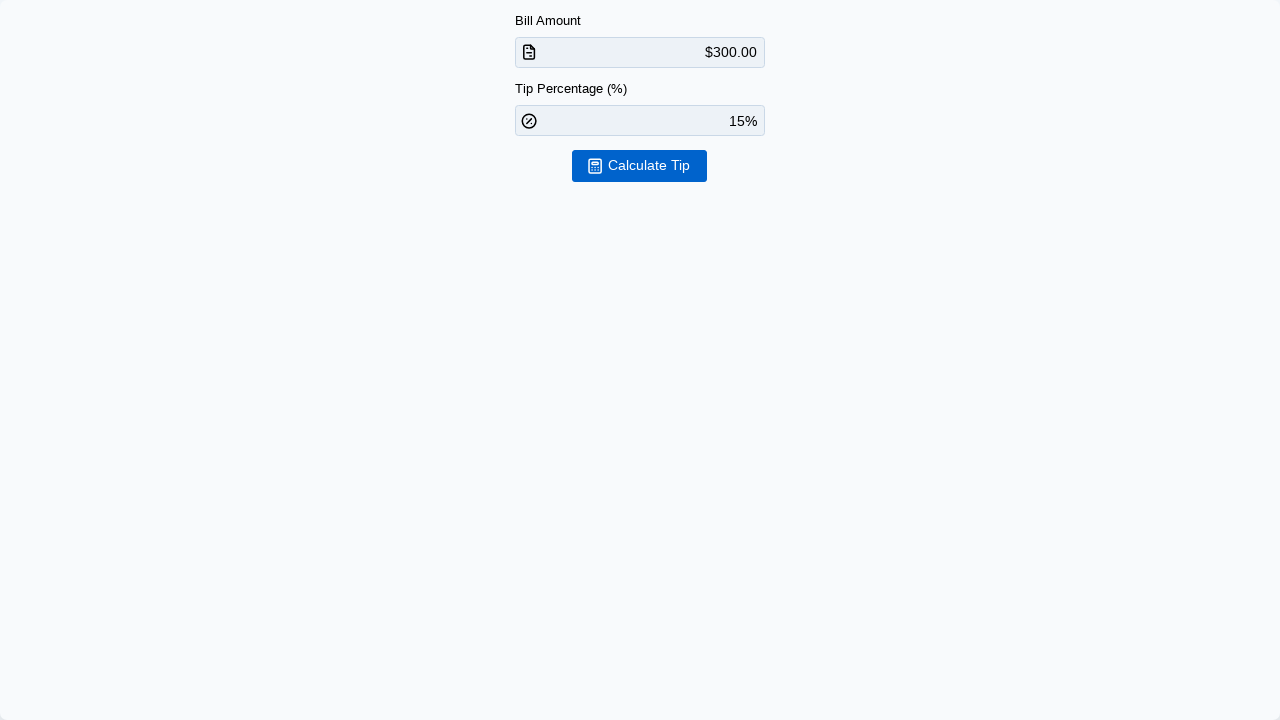

Triple-clicked the amount input field to select all text at (651, 52) on input >> nth=0
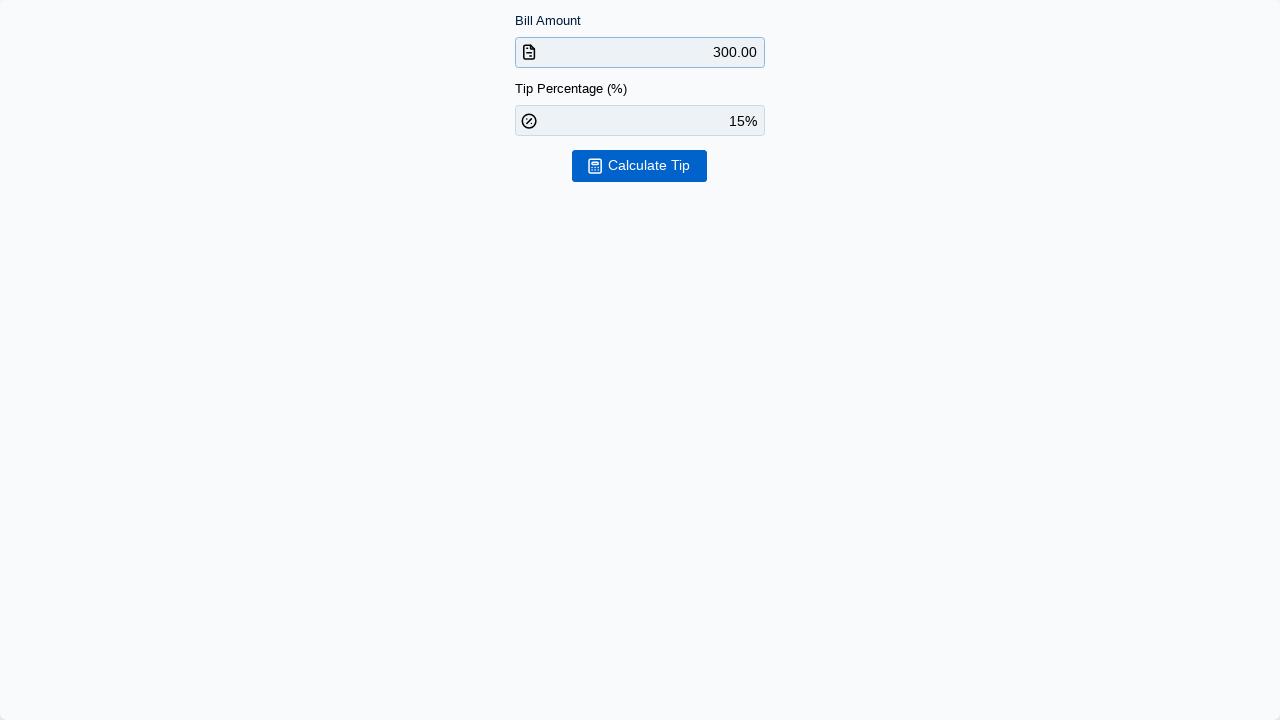

Pressed Backspace to clear the amount field
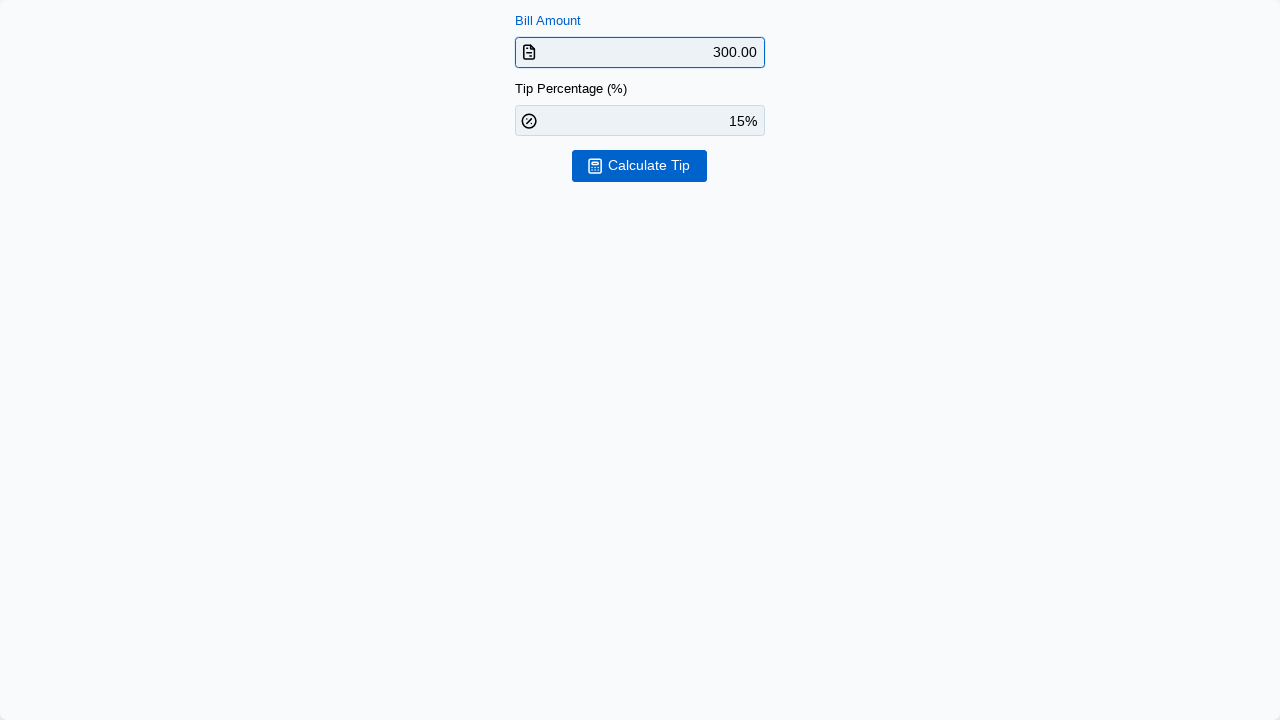

Entered maximum value '999999999' in the amount field
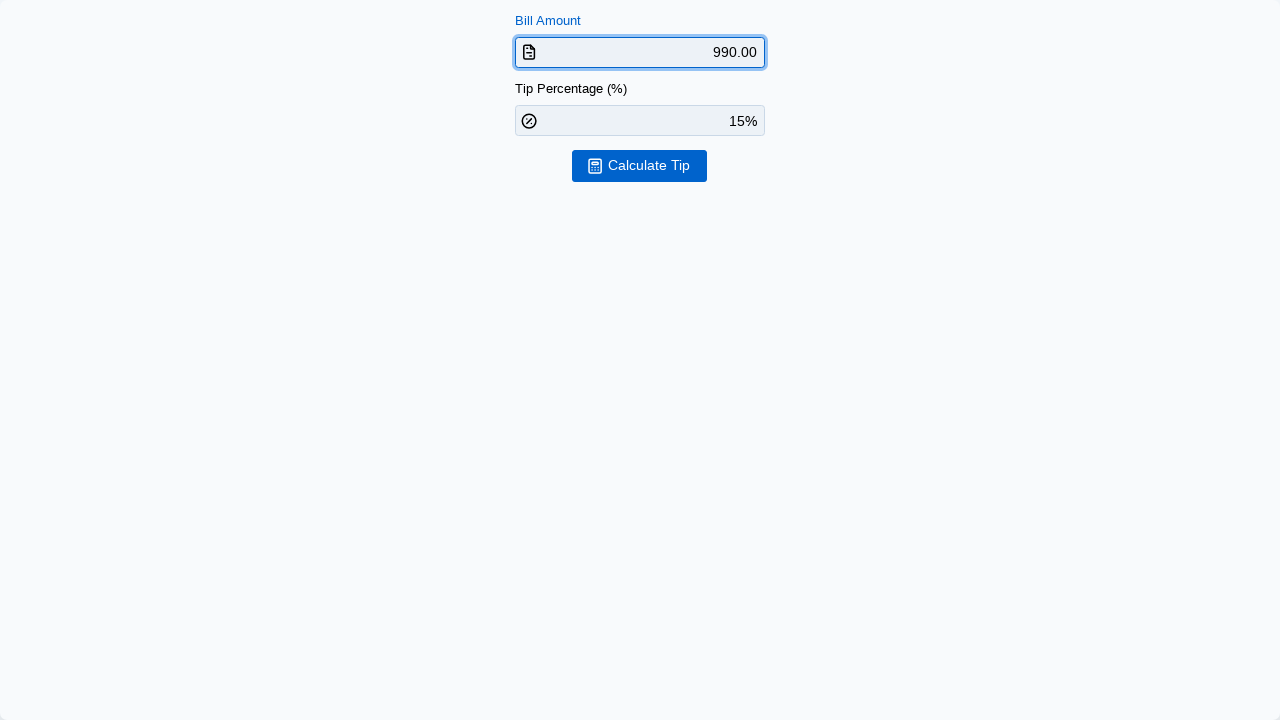

Clicked the 'Calculate Tip' button to test maximum value handling at (640, 166) on internal:role=button[name="Calculate Tip"i]
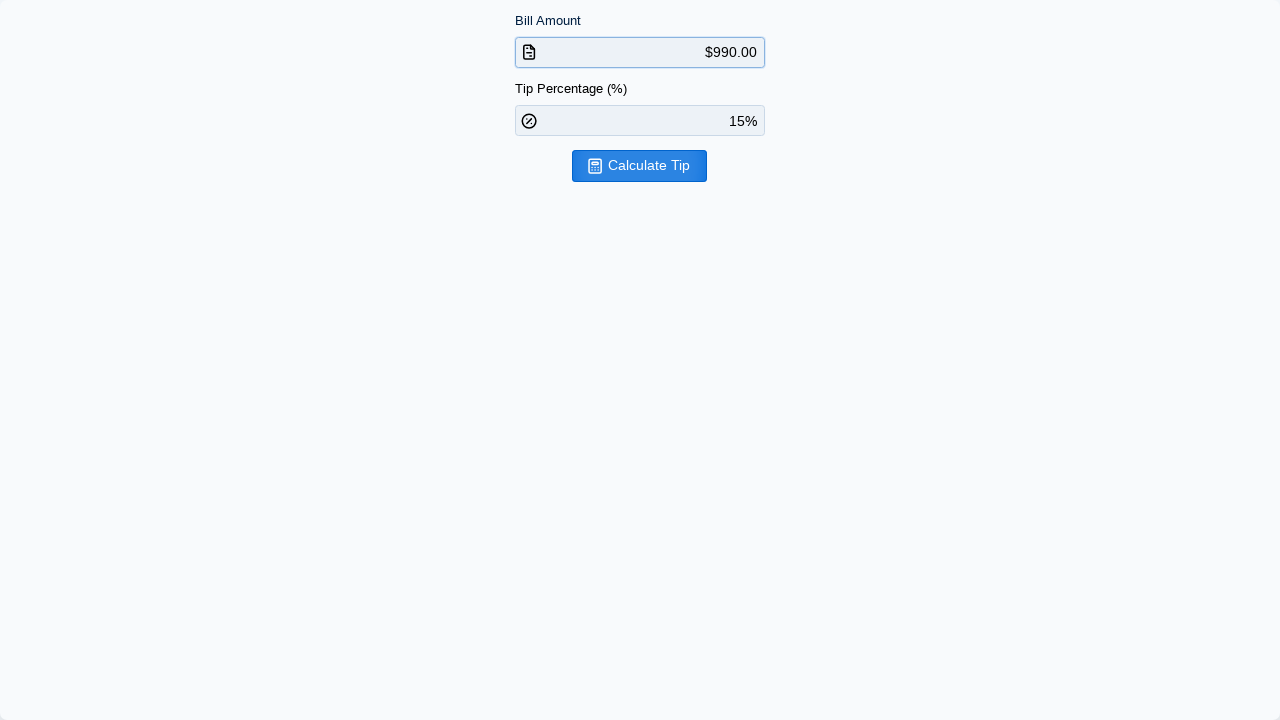

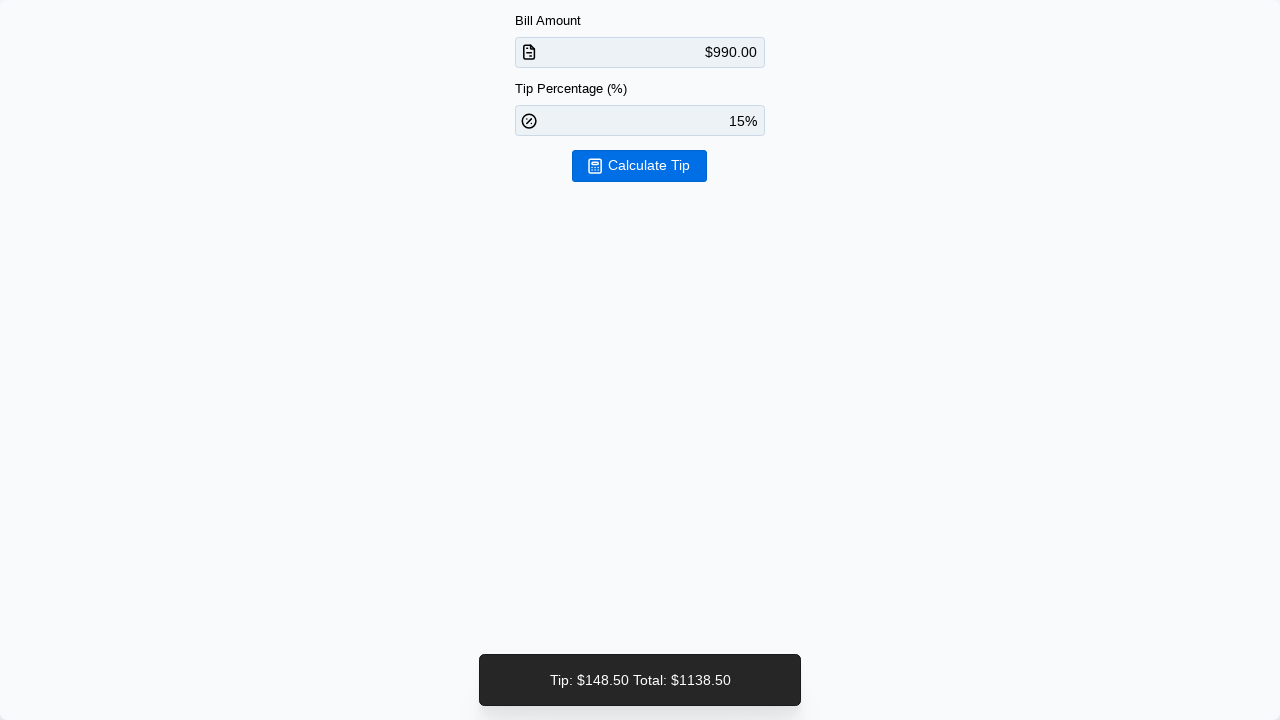